Tests double-click functionality by double-clicking a button and verifying the result in a text field

Starting URL: http://testautomationpractice.blogspot.com

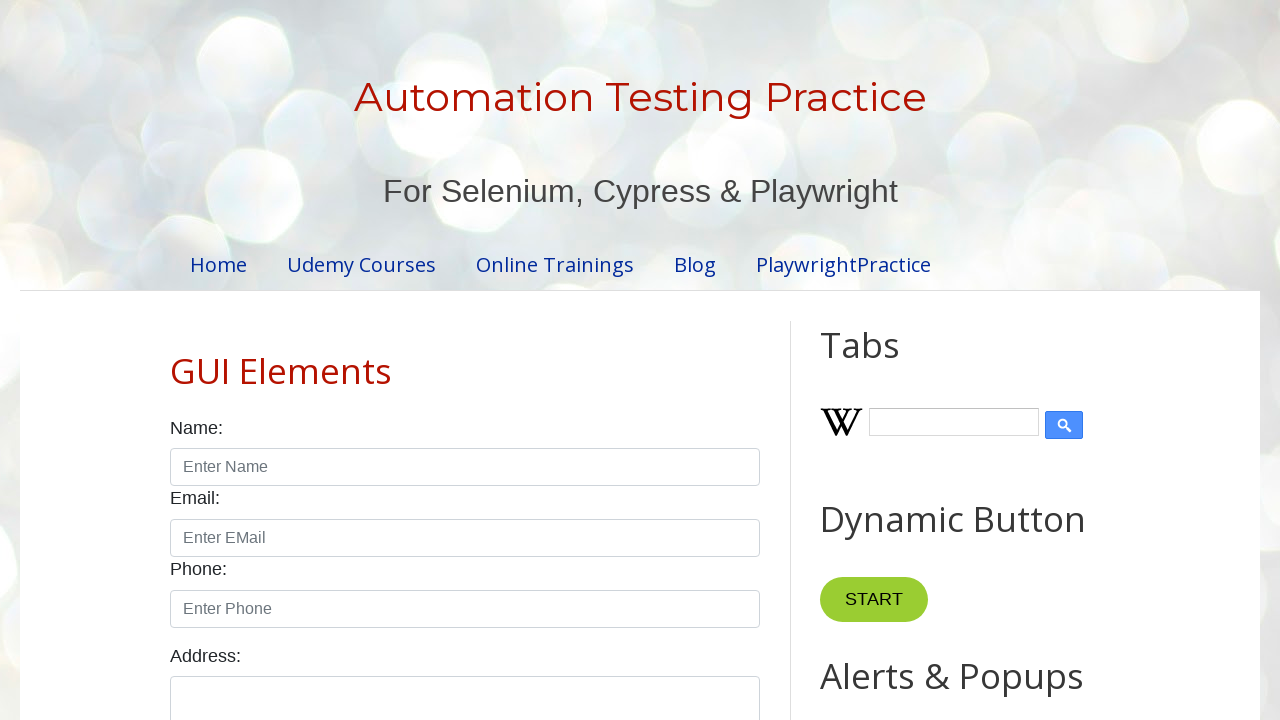

Located double-click button element
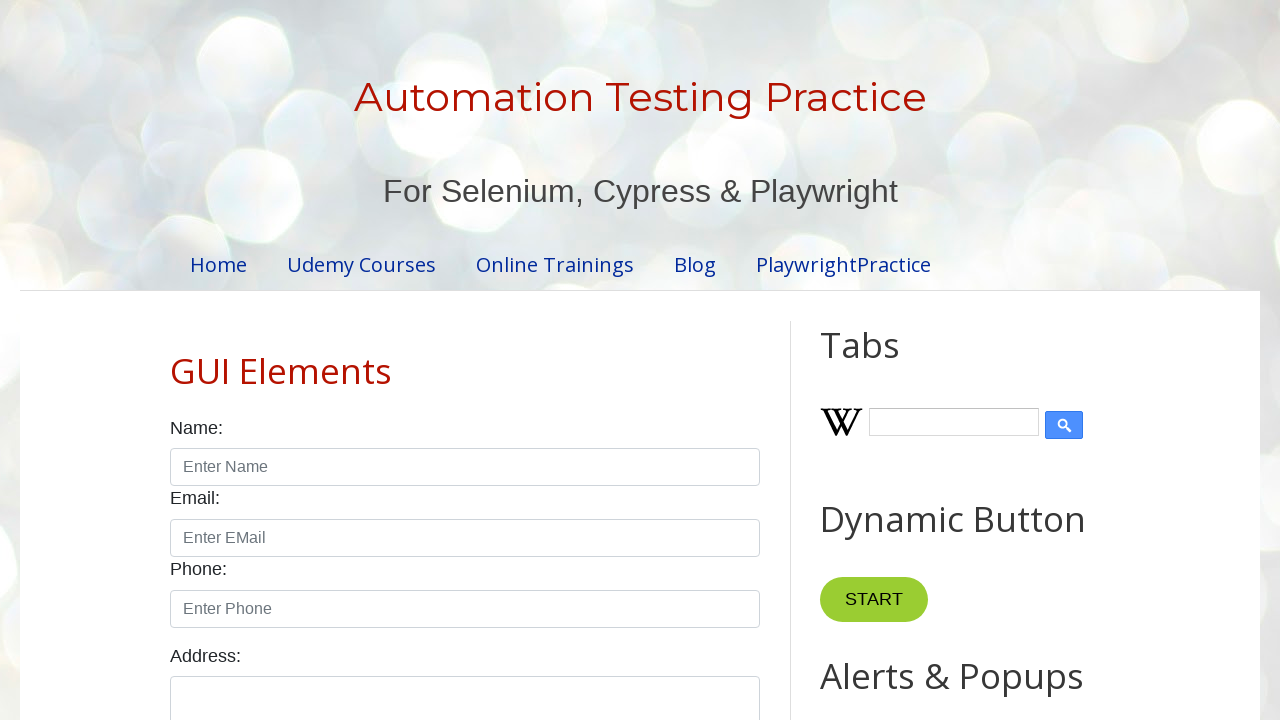

Double-clicked the button to trigger myFunction1() at (885, 360) on xpath=//button[@ondblclick='myFunction1()']
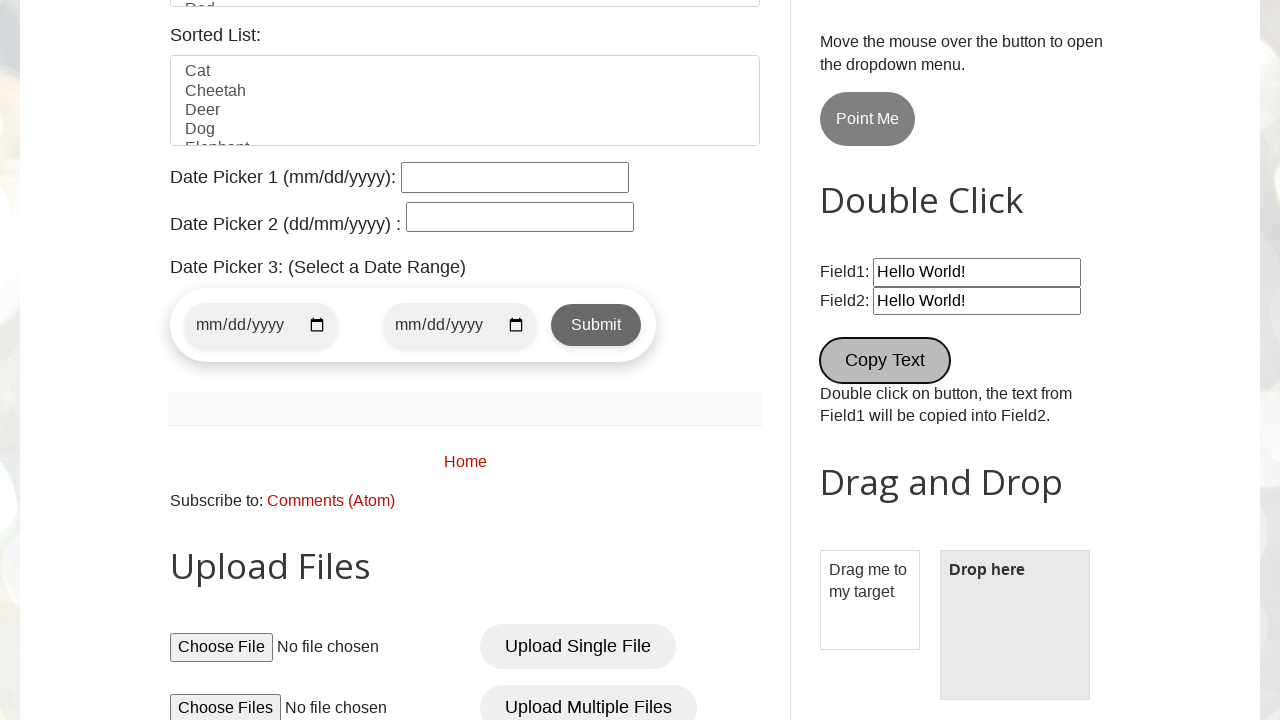

Result text field appeared after double-click action
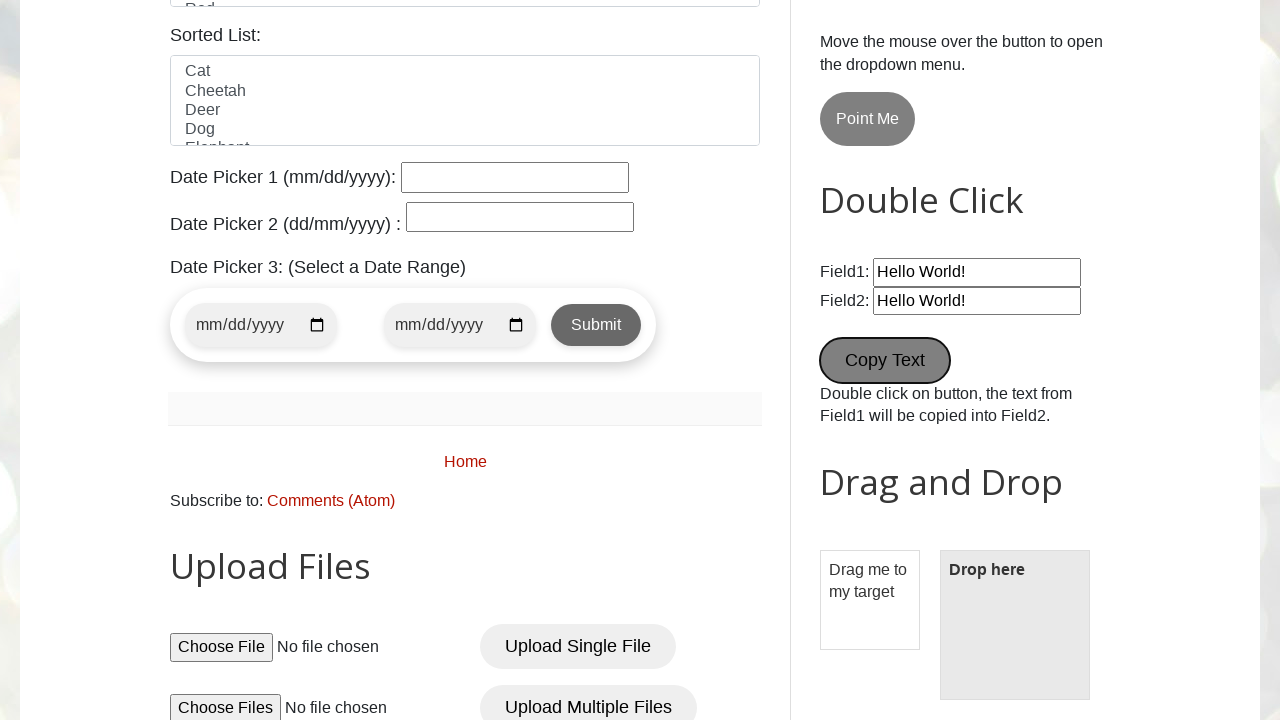

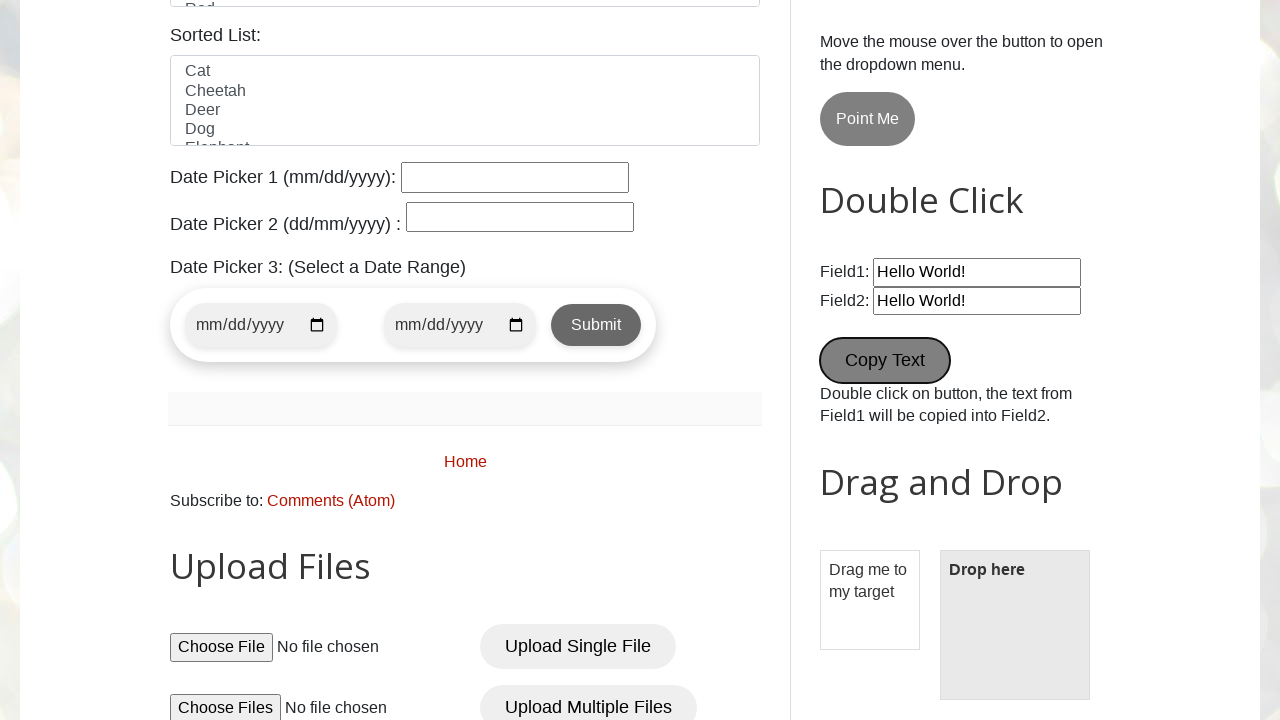